Navigates to Python 2.7.12 download page and clicks on the Windows x86-64 MSI installer download link to test file download functionality.

Starting URL: https://www.python.org/downloads/release/python-2712/

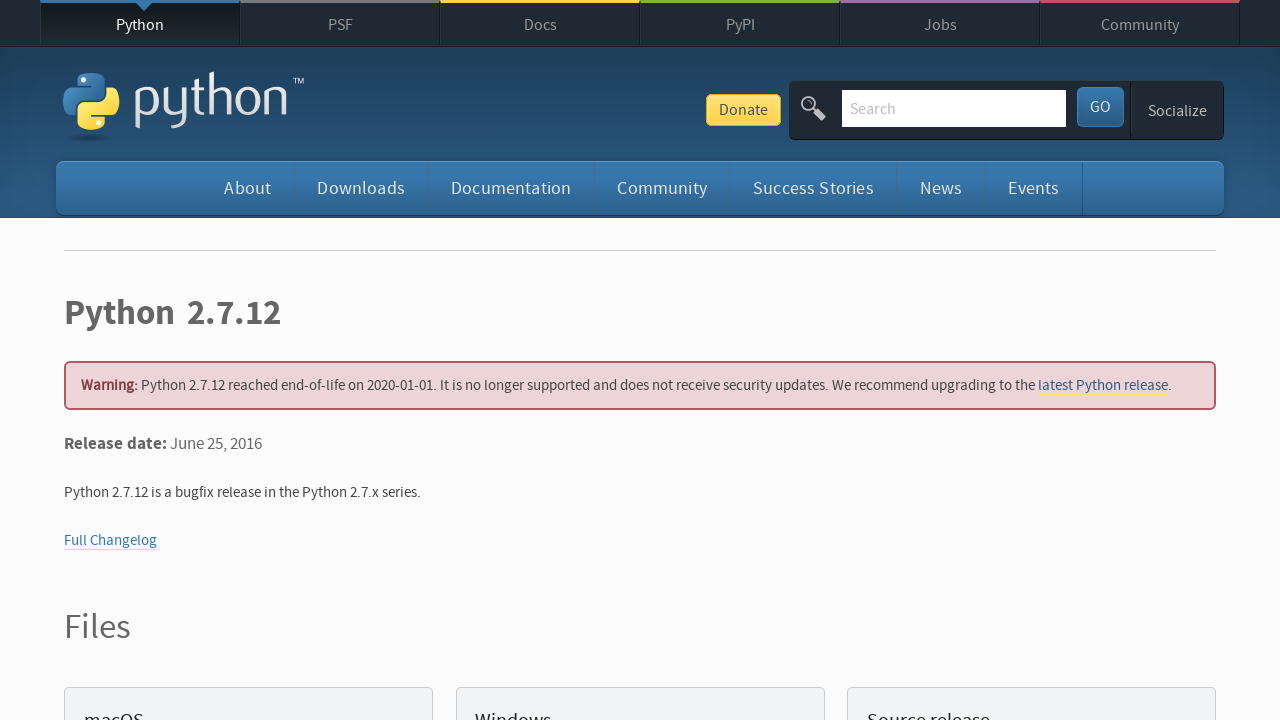

Navigated to Python 2.7.12 download page
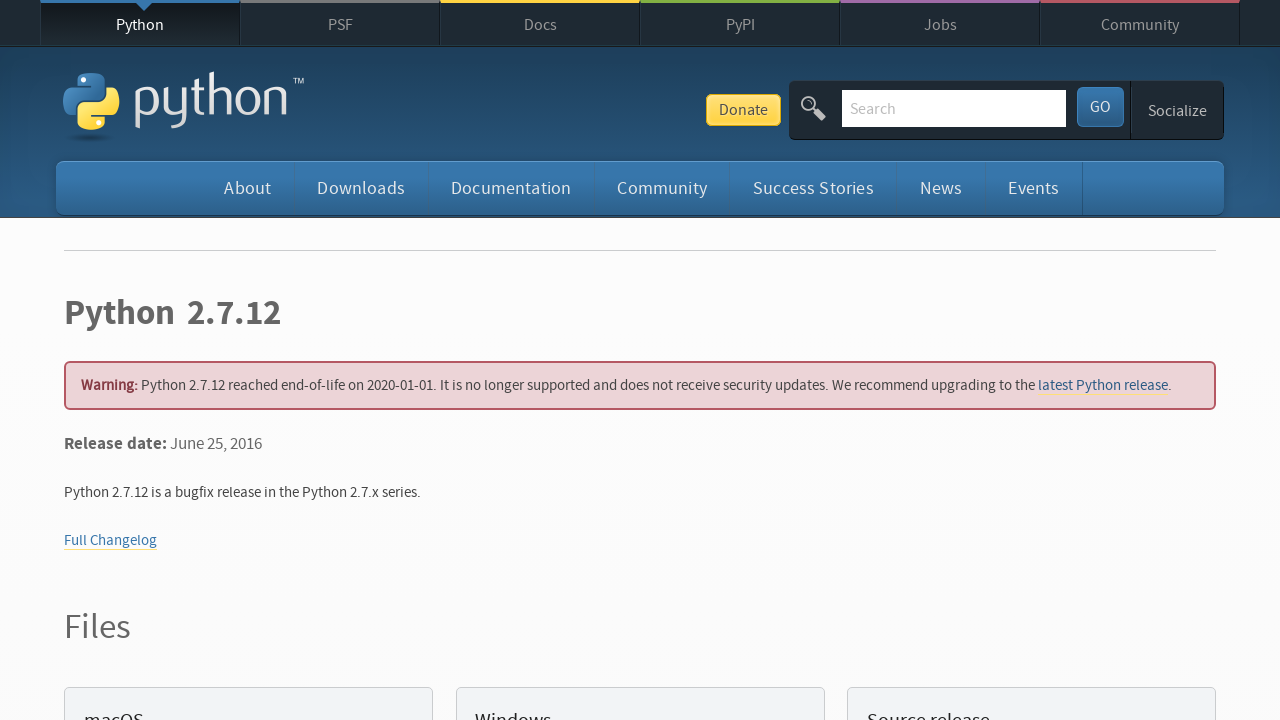

Clicked on Windows x86-64 MSI installer download link at (162, 360) on a:has-text('Windows x86-64 MSI installer')
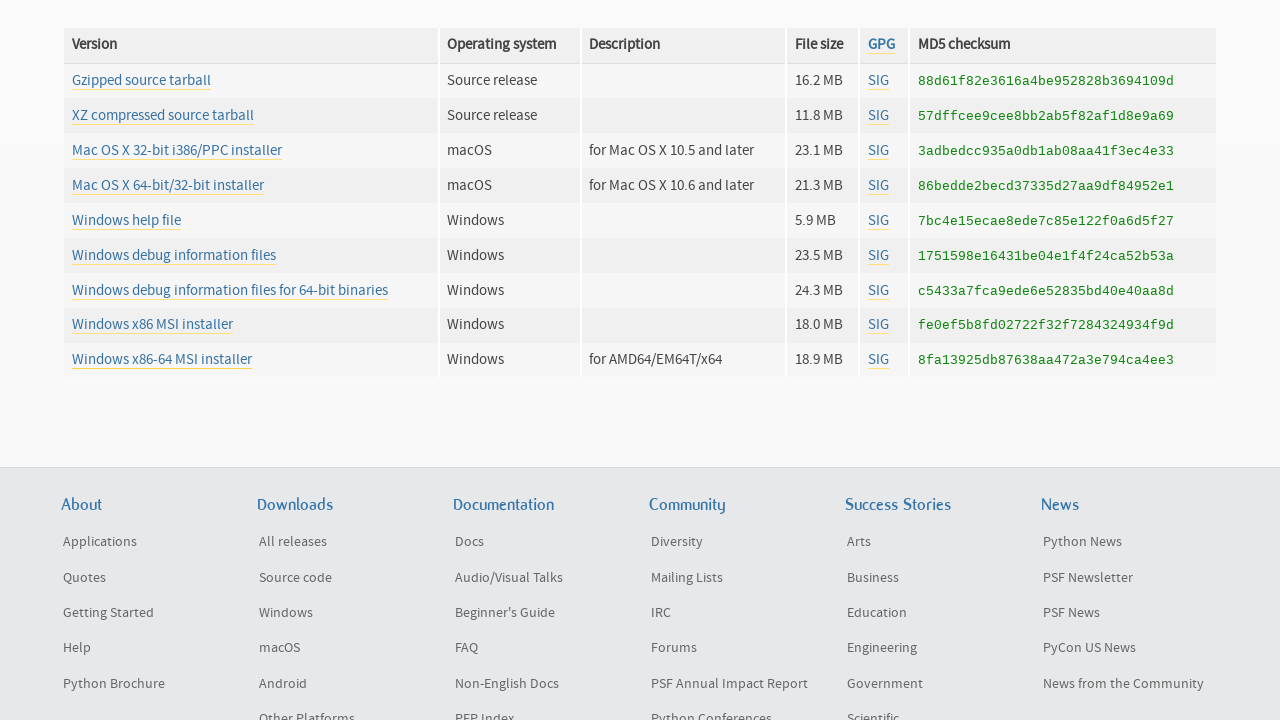

Waited 2 seconds for download to initiate
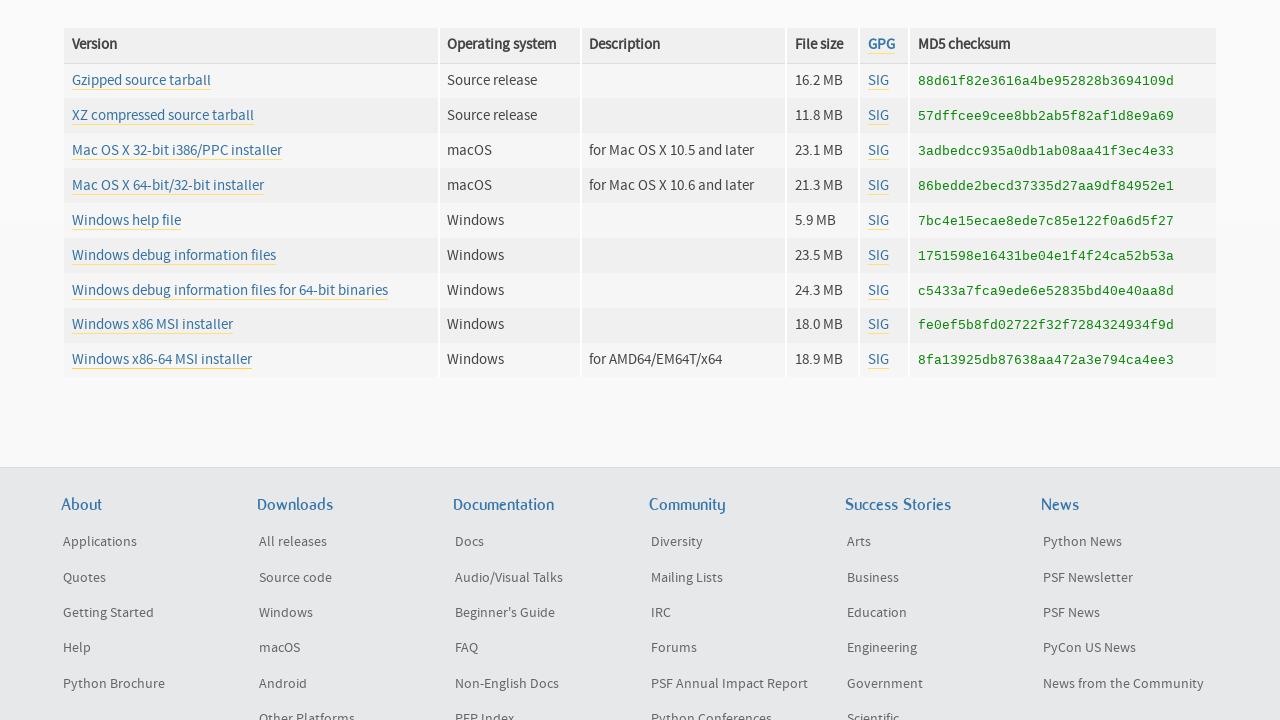

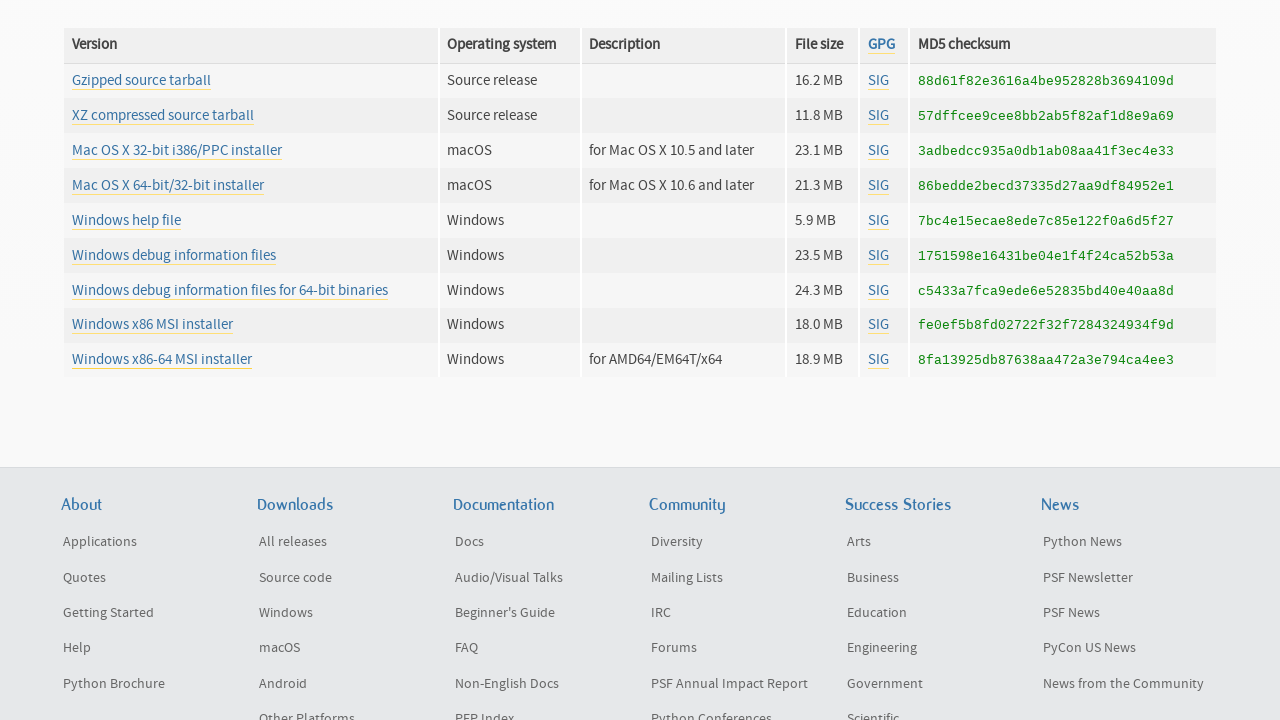